Tests modal functionality by clicking a button to open a modal dialog and then clicking the close button to dismiss it using JavaScript execution.

Starting URL: https://formy-project.herokuapp.com/modal

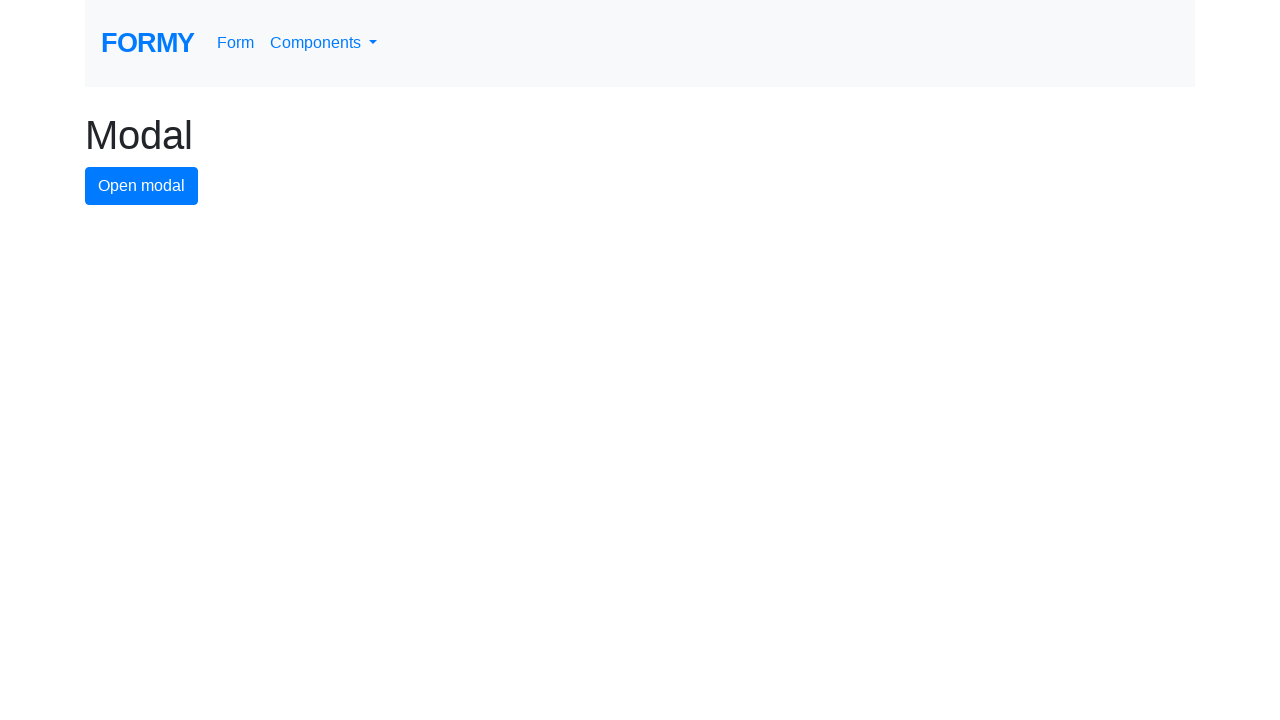

Clicked modal button to open the modal dialog at (142, 186) on #modal-button
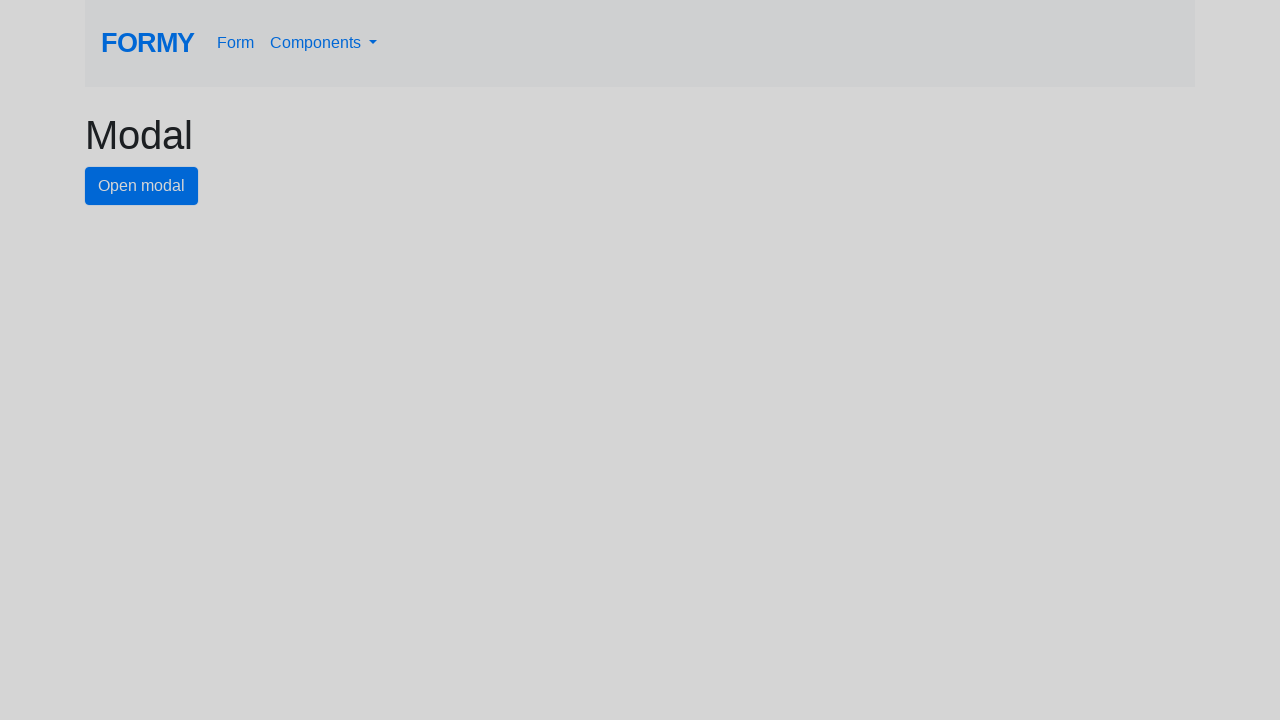

Modal dialog appeared with close button visible
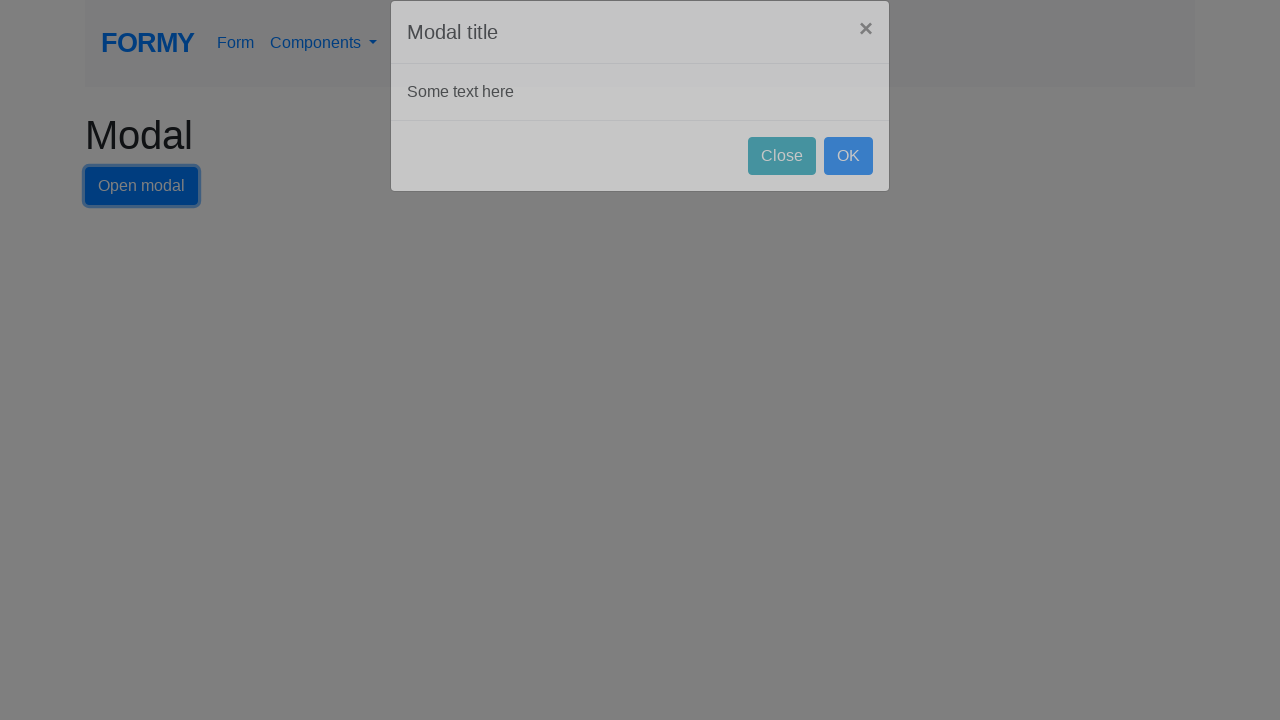

Executed JavaScript to click the close button and dismiss the modal
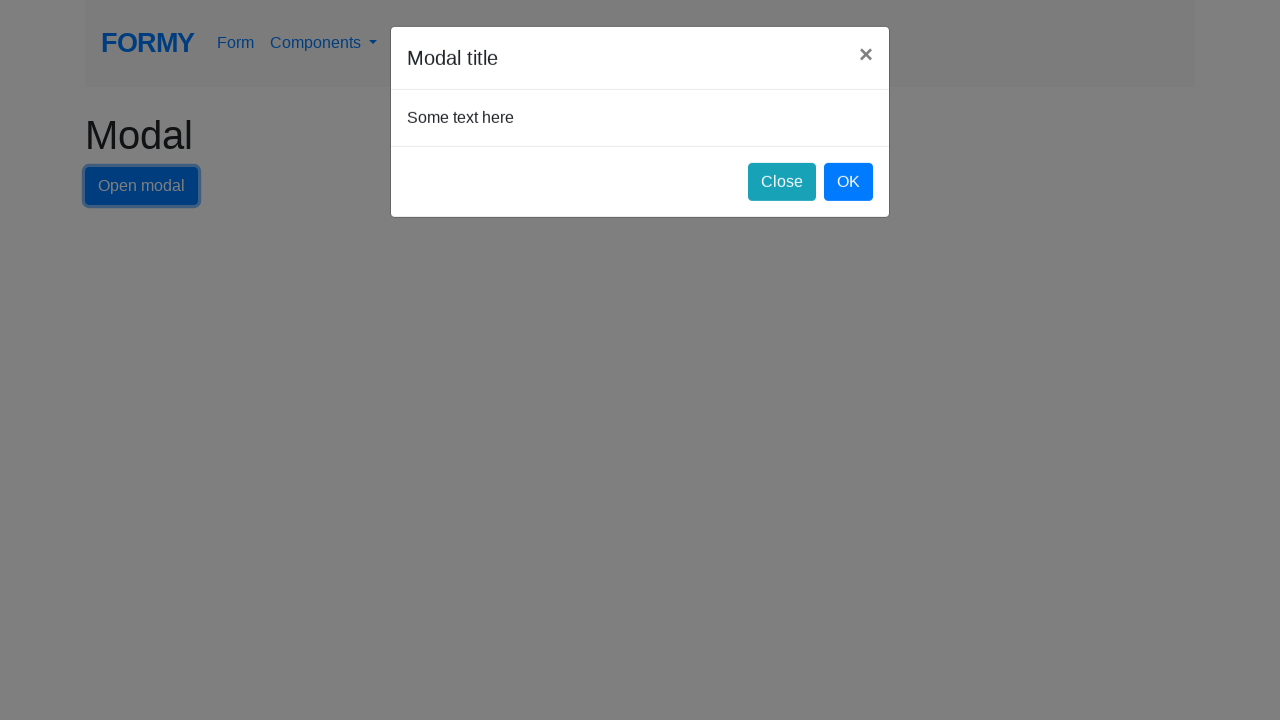

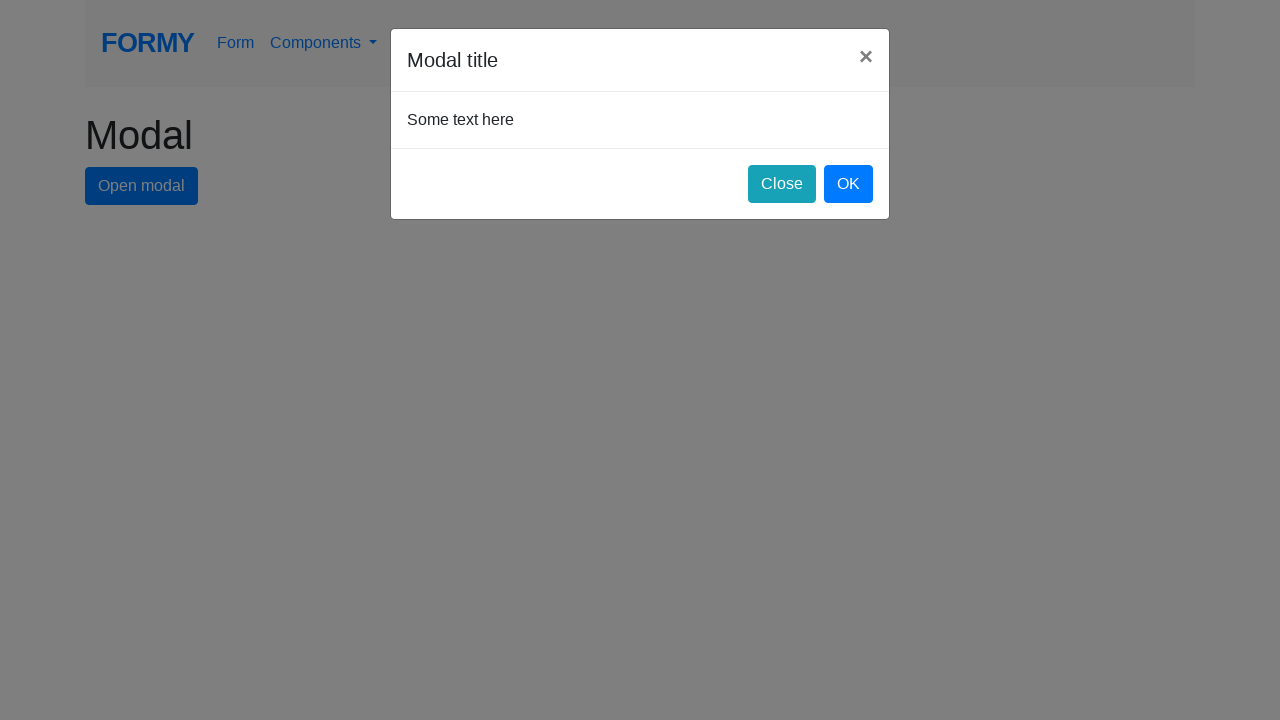